Tests A/B testing opt-out by setting an opt-out cookie before visiting the A/B test page to verify the test is disabled

Starting URL: http://the-internet.herokuapp.com

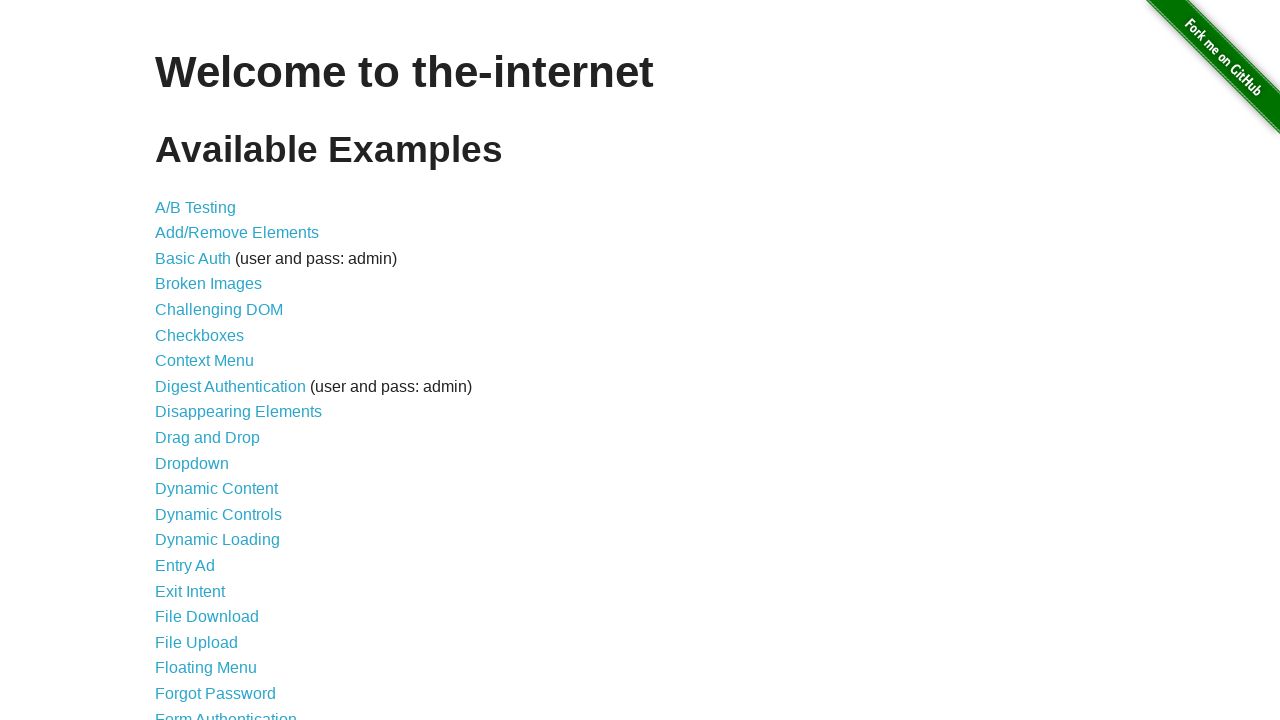

Added optimizelyOptOut cookie to disable A/B testing
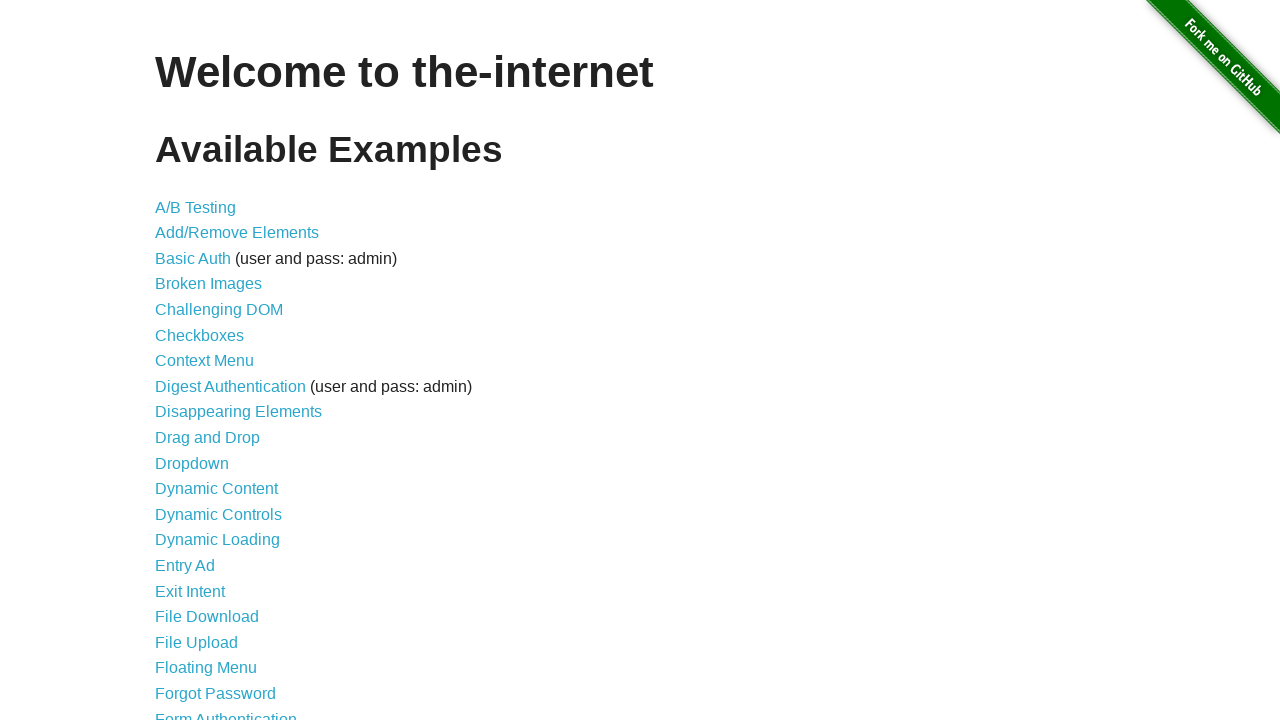

Navigated to A/B test page at http://the-internet.herokuapp.com/abtest
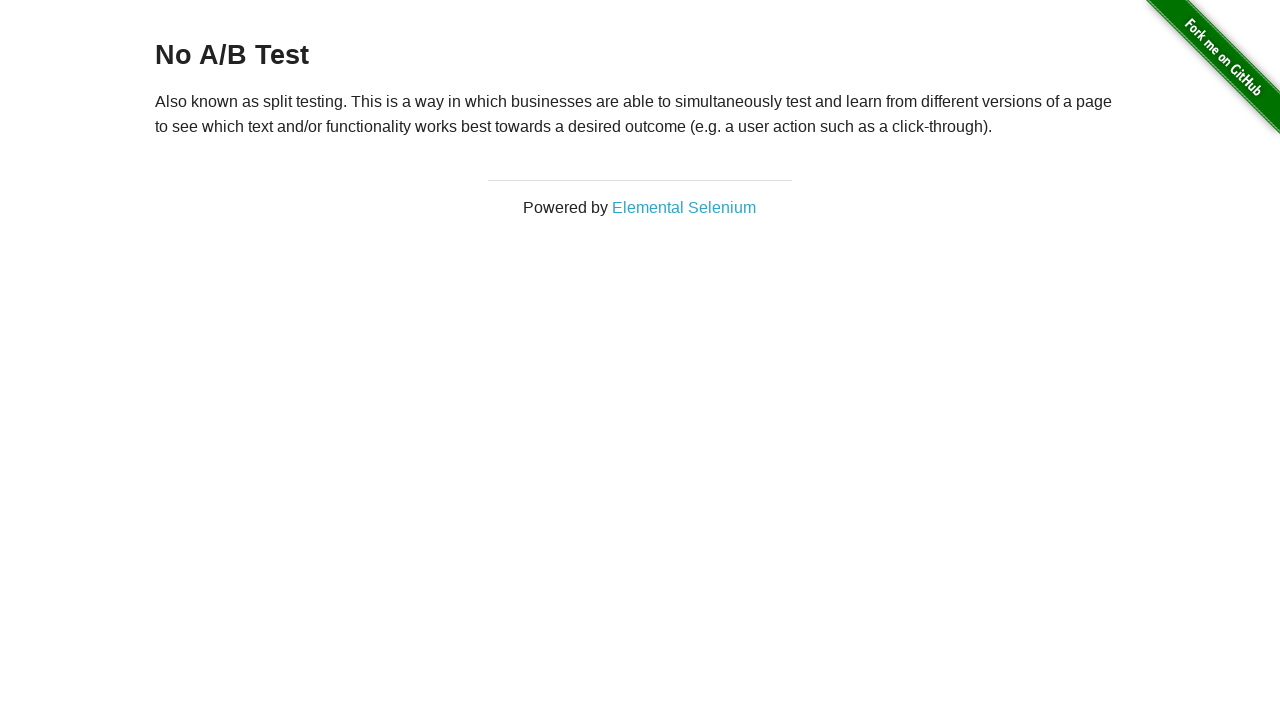

Retrieved heading text to verify A/B test status
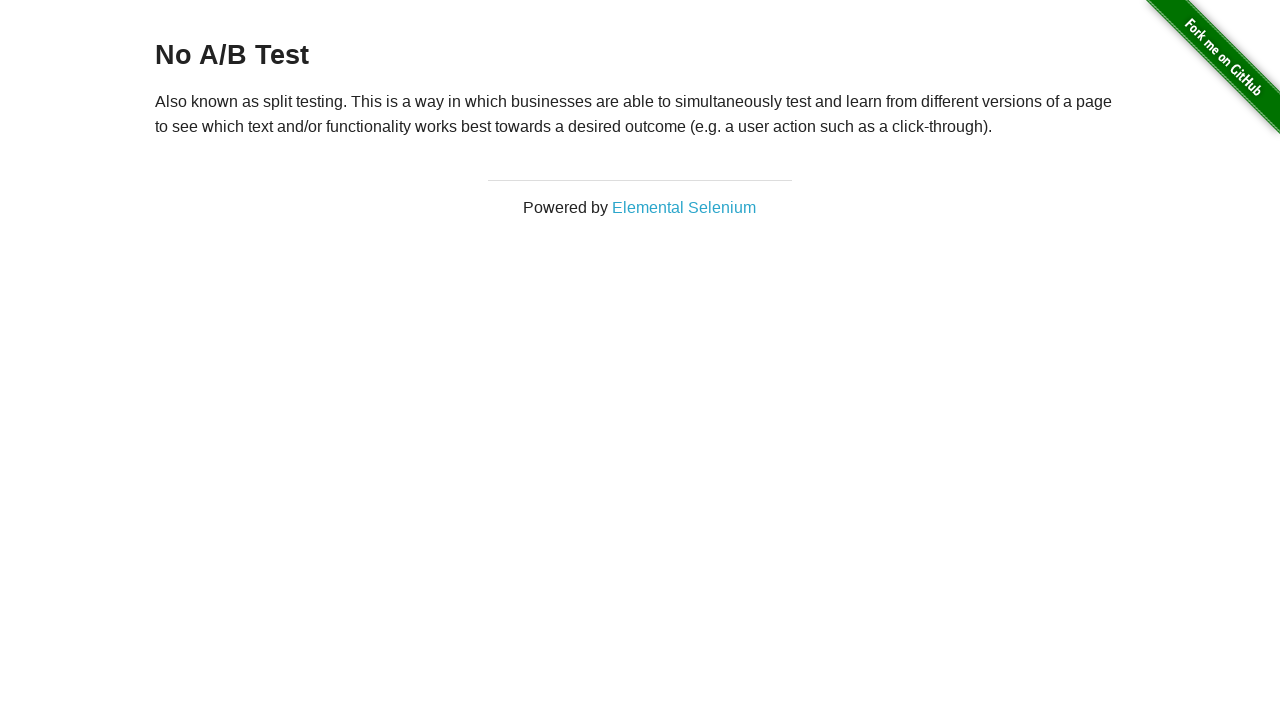

Confirmed A/B test is disabled - heading shows 'No A/B Test'
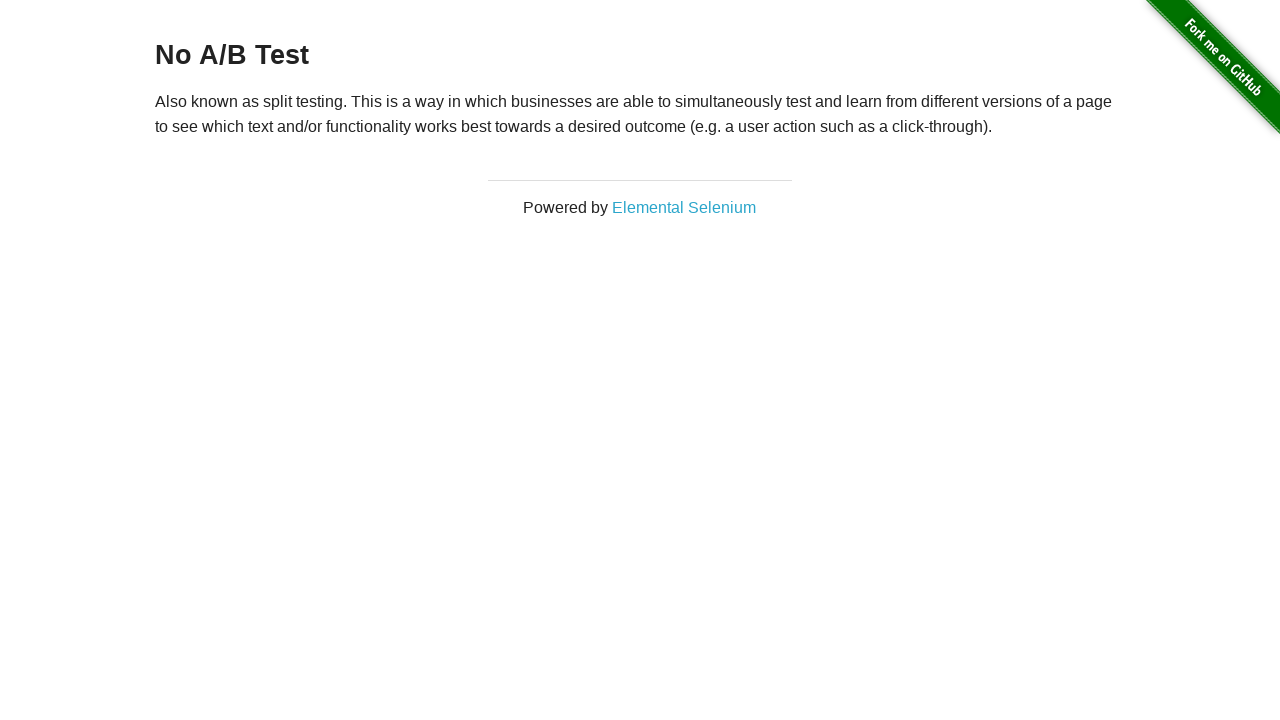

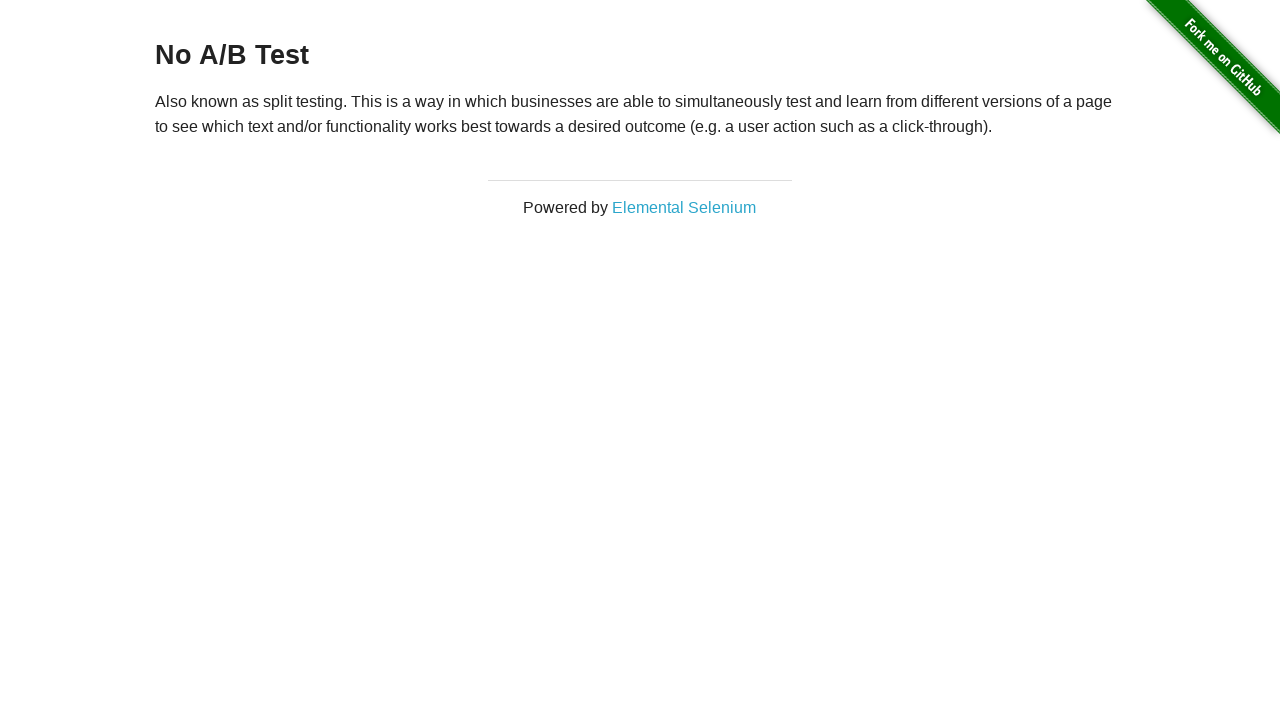